Fills out a complete registration form including name, address, contact details, gender, hobbies, and password fields, then submits the form

Starting URL: http://demo.automationtesting.in/Register.html

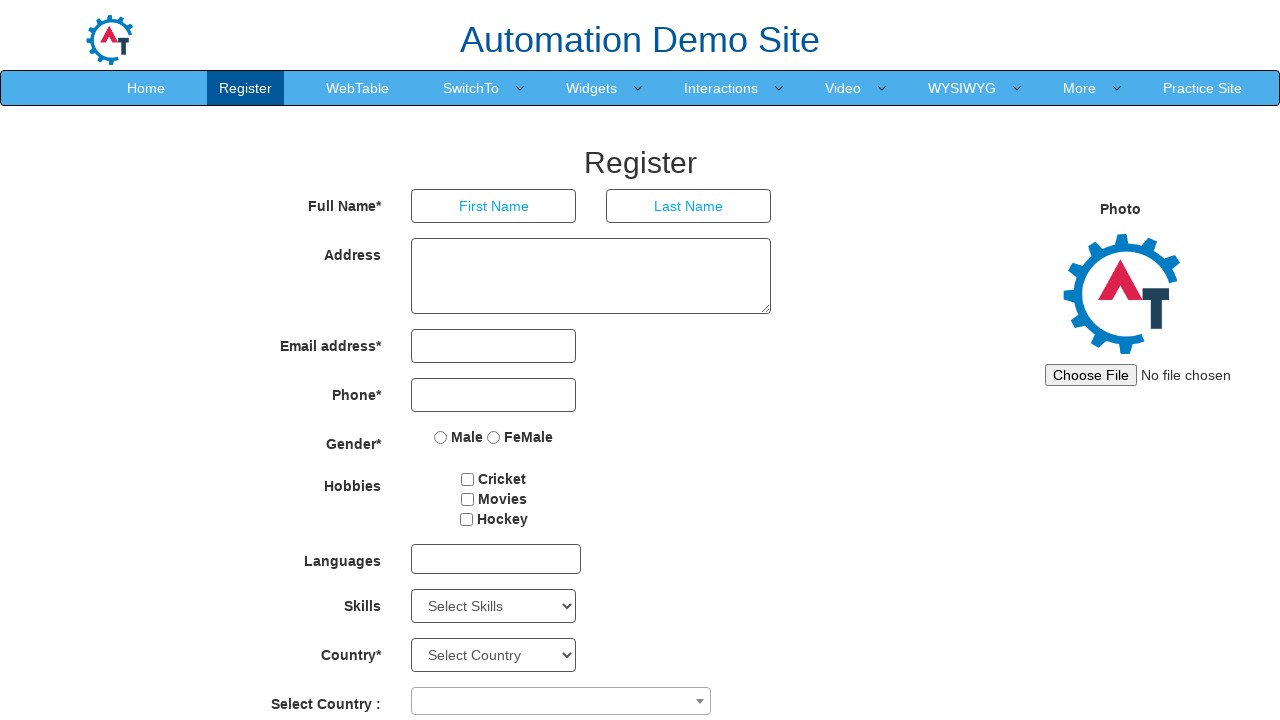

Filled first name field with 'Nithya' on input[placeholder='First Name']
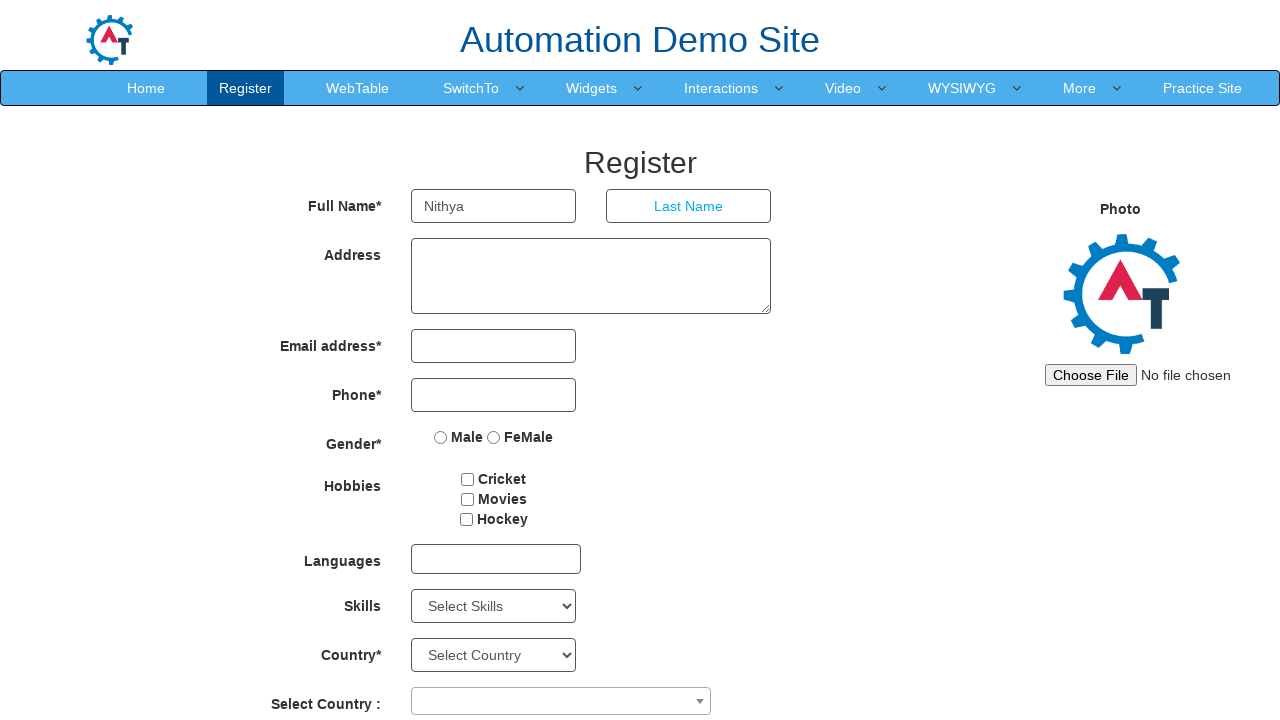

Filled last name field with 'Srinivasan' on input[placeholder='Last Name']
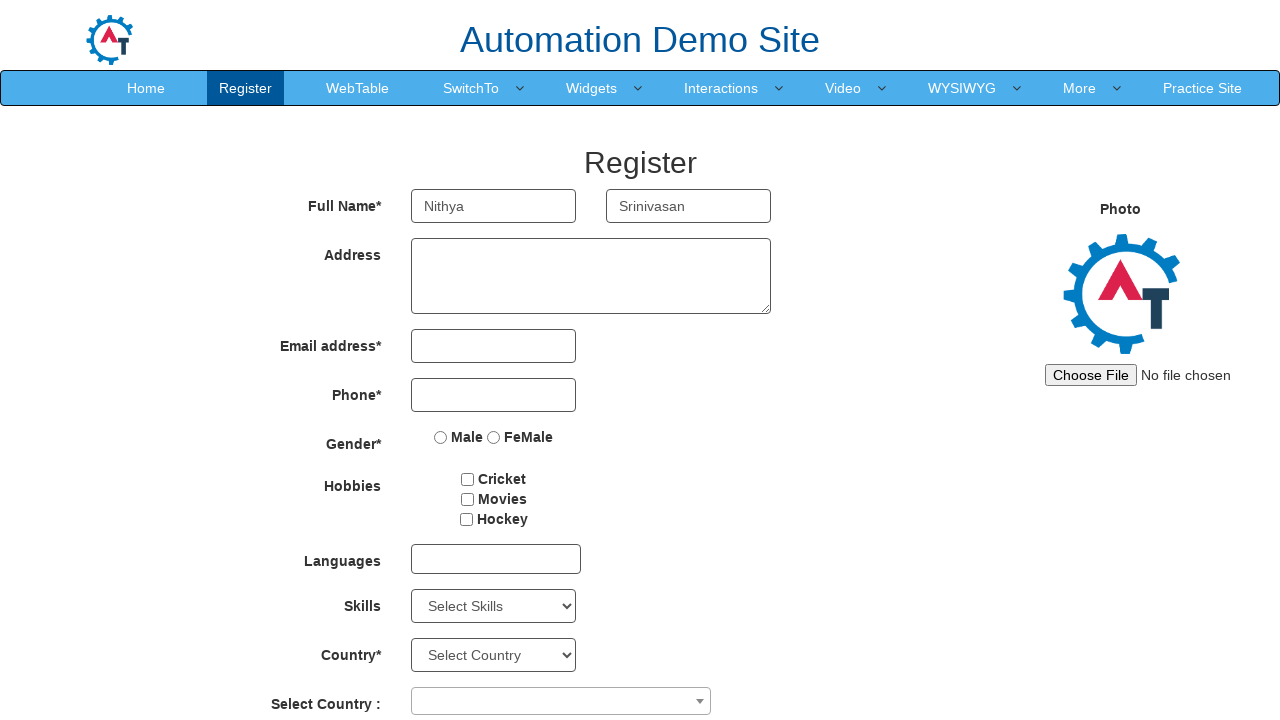

Filled address field with apartment address on textarea[ng-model='Adress']
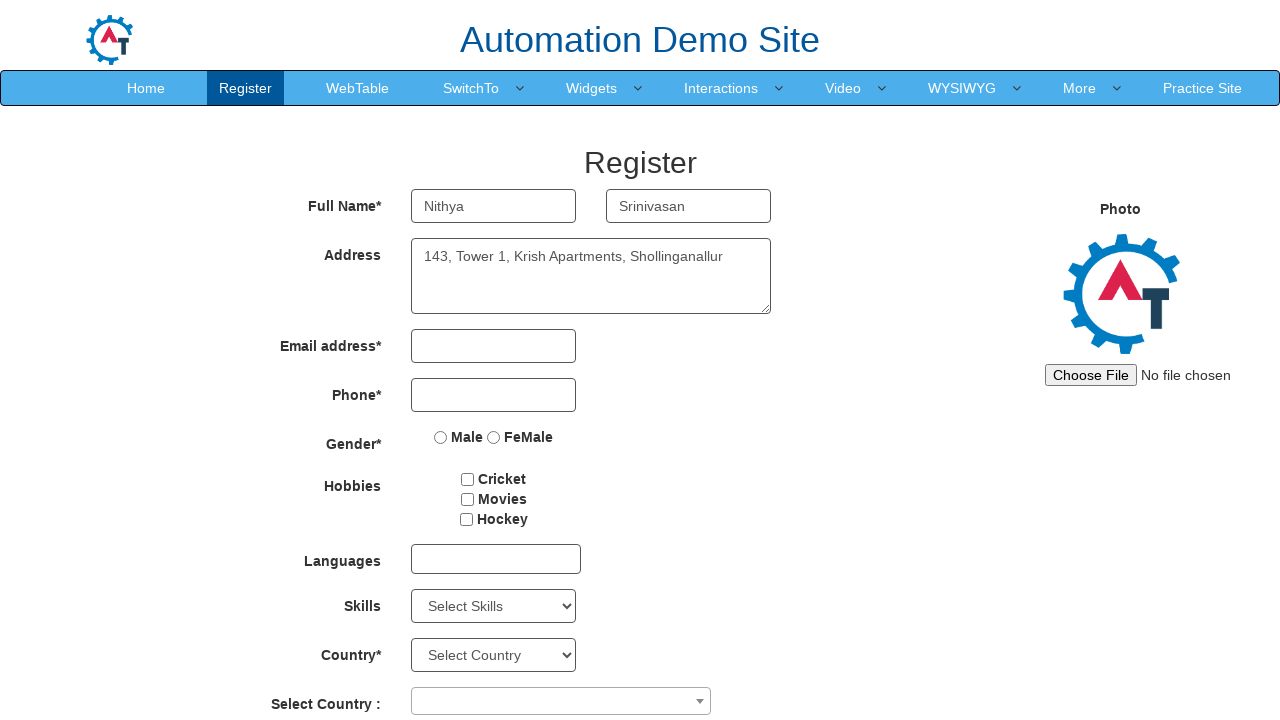

Filled email field with 'nithya@gmail.com' on input[type='email']
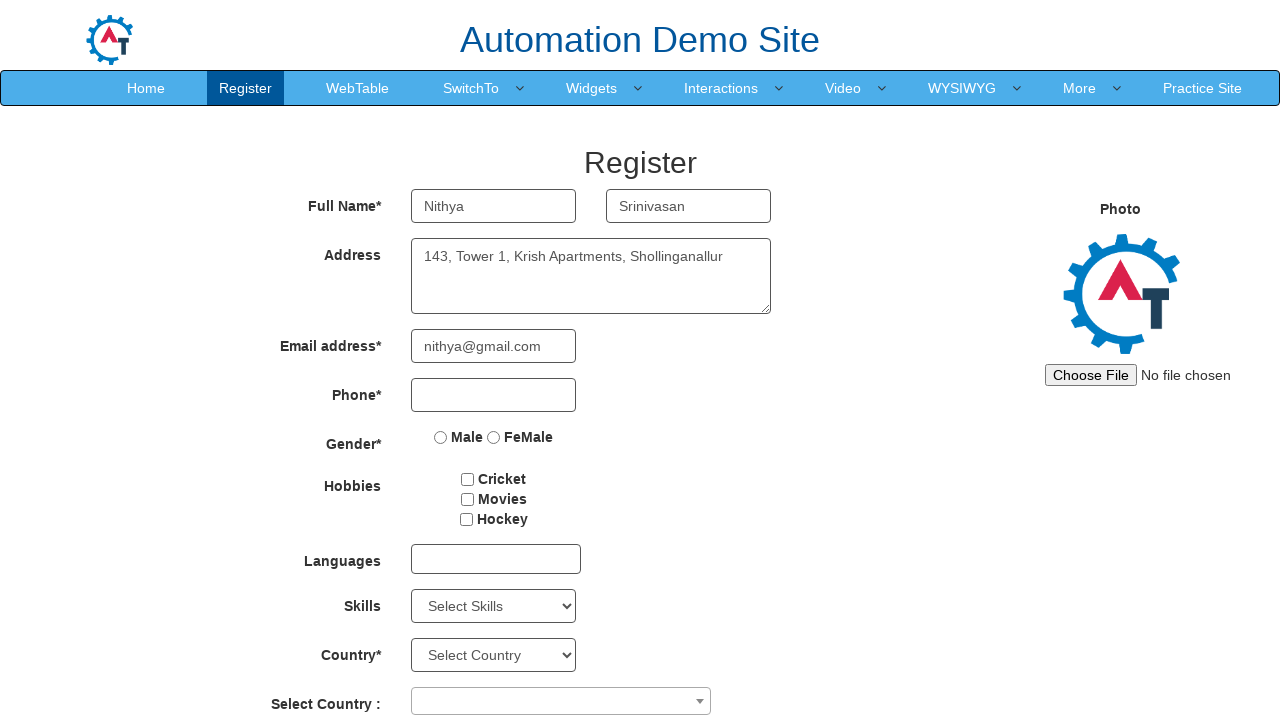

Filled phone number field with '9789567890' on input[type='tel']
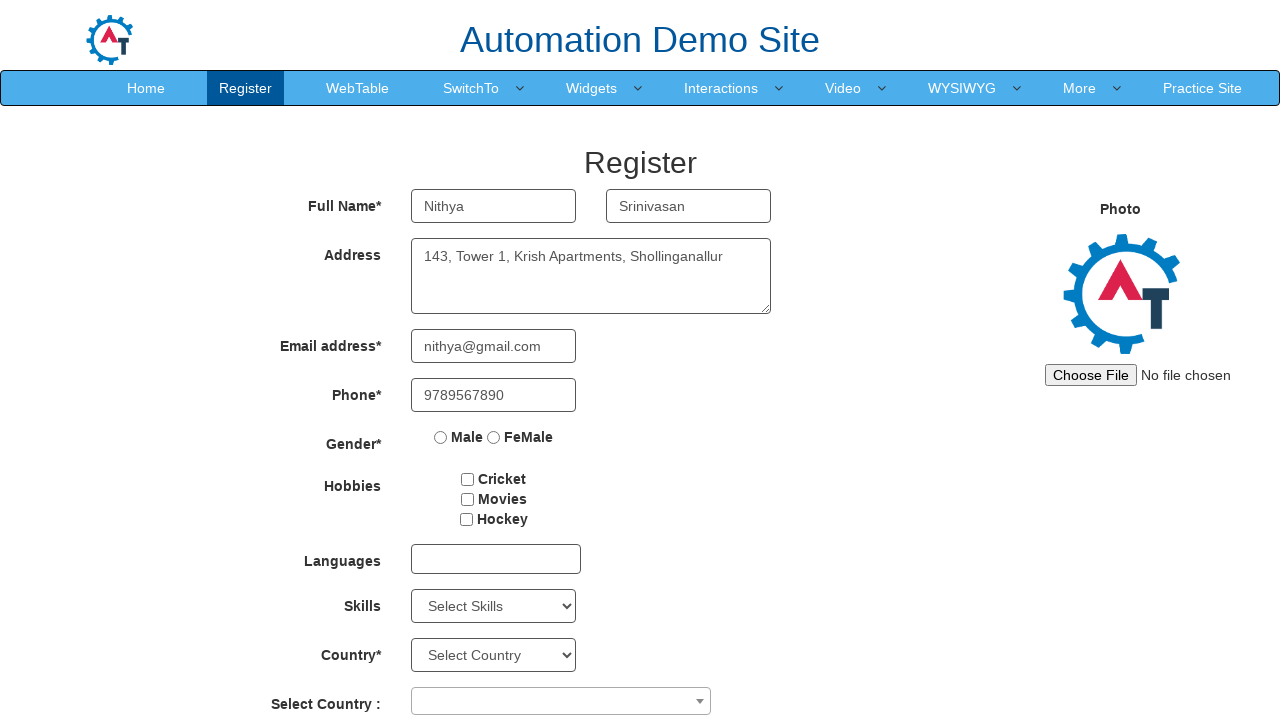

Selected 'FeMale' gender option at (494, 437) on input[value='FeMale']
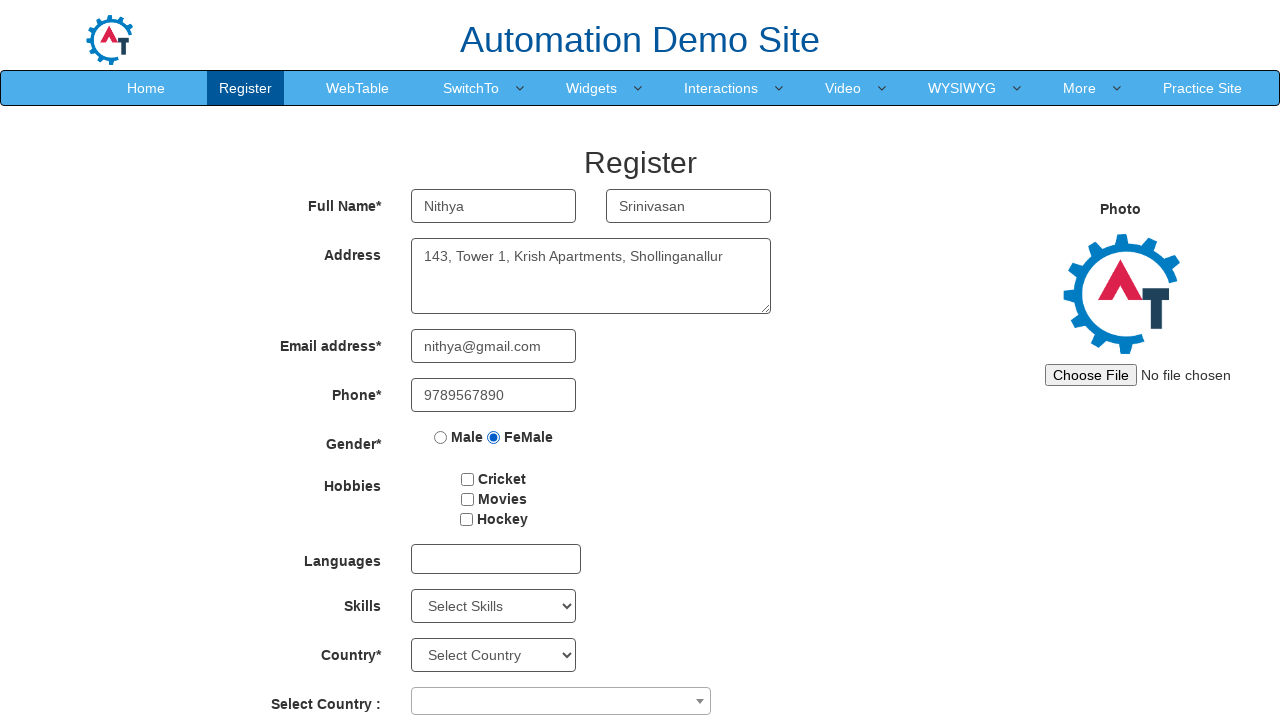

Selected first hobby checkbox at (468, 479) on input#checkbox1
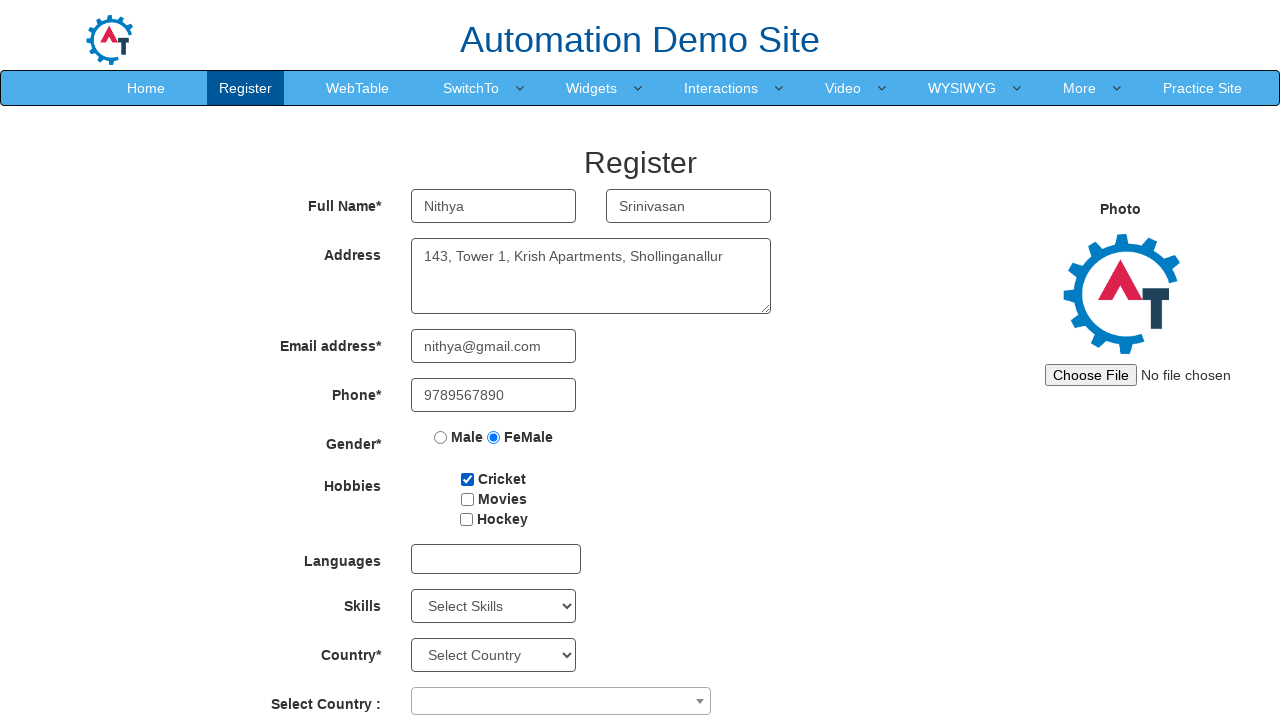

Selected second hobby checkbox at (467, 499) on input#checkbox2
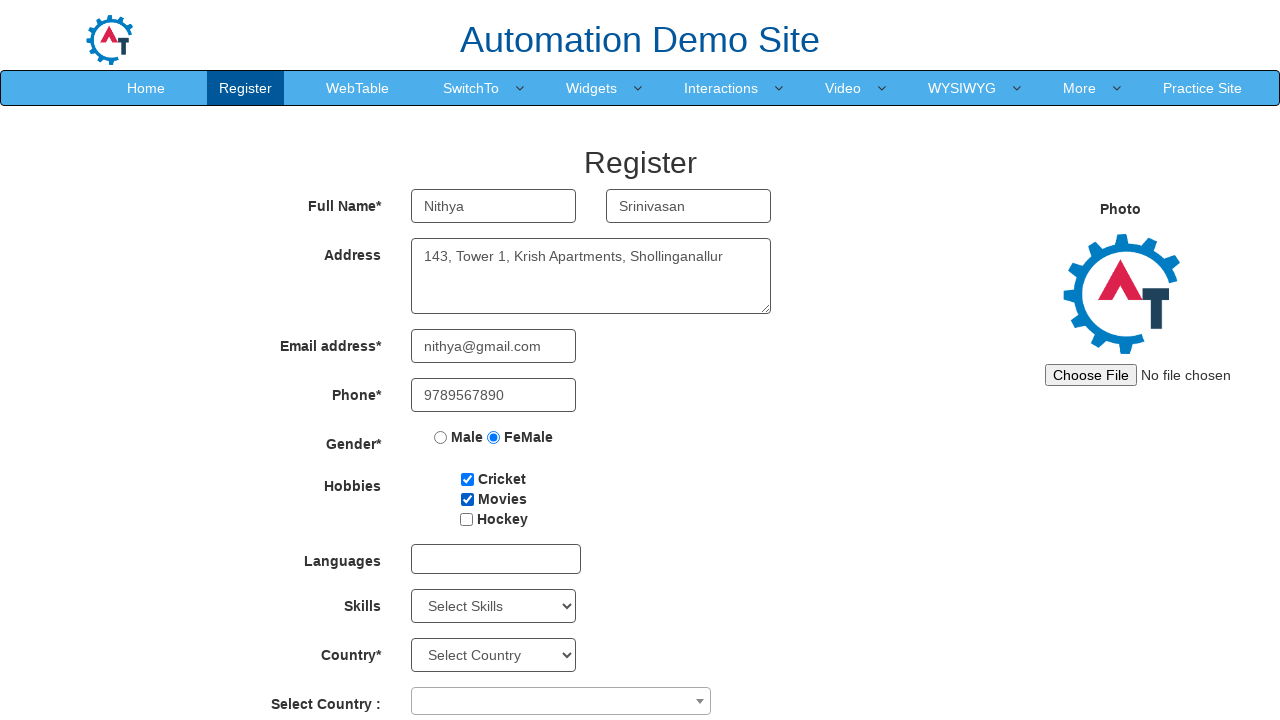

Selected third hobby checkbox at (466, 519) on input#checkbox3
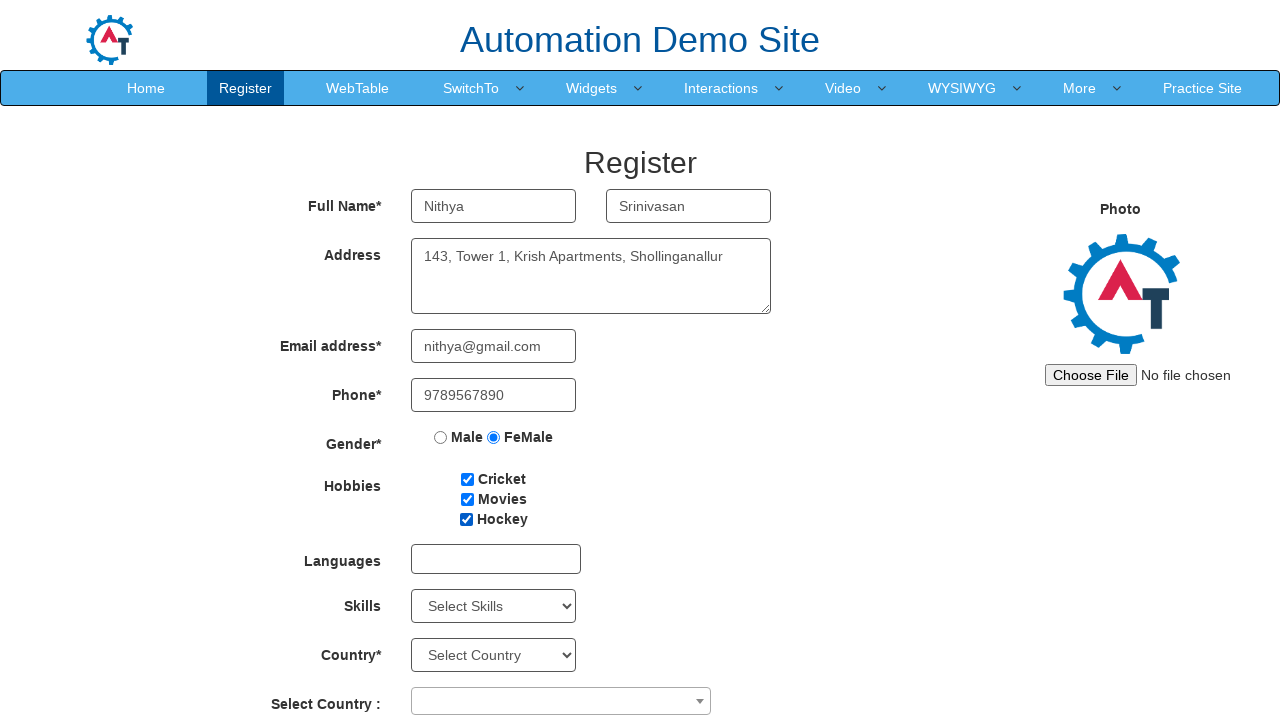

Filled password field on input#firstpassword
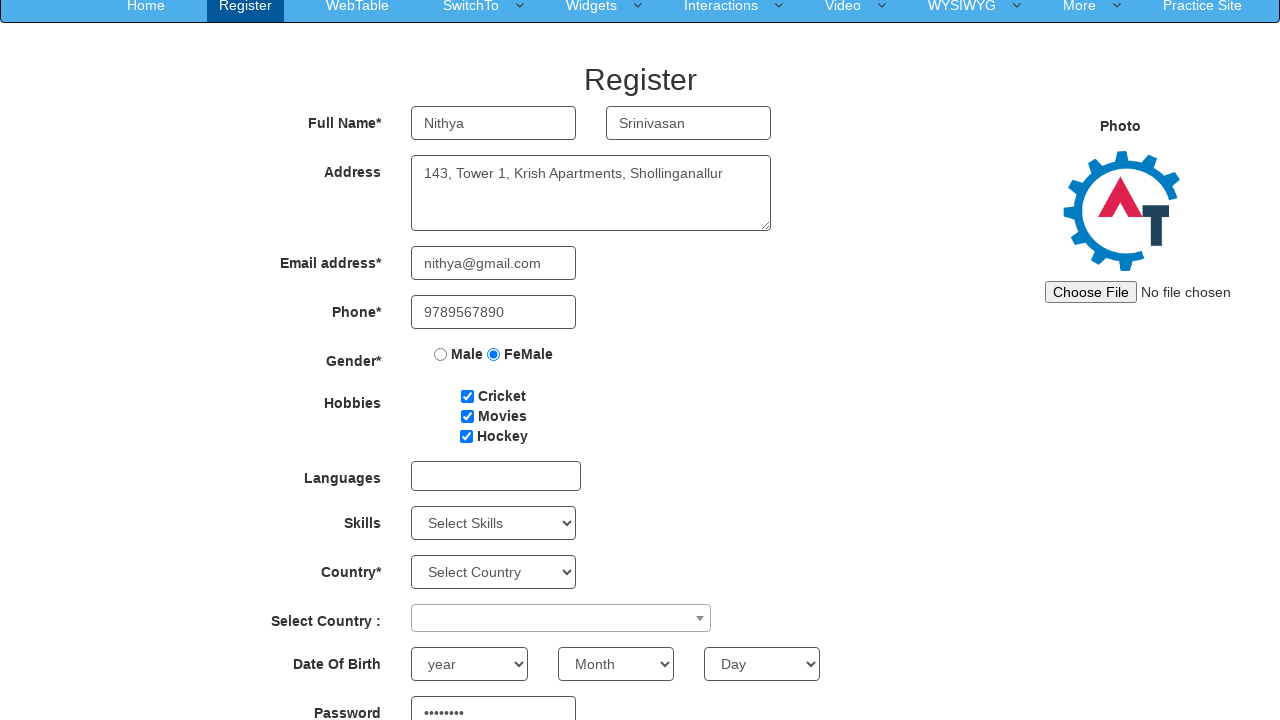

Filled password confirmation field on input#secondpassword
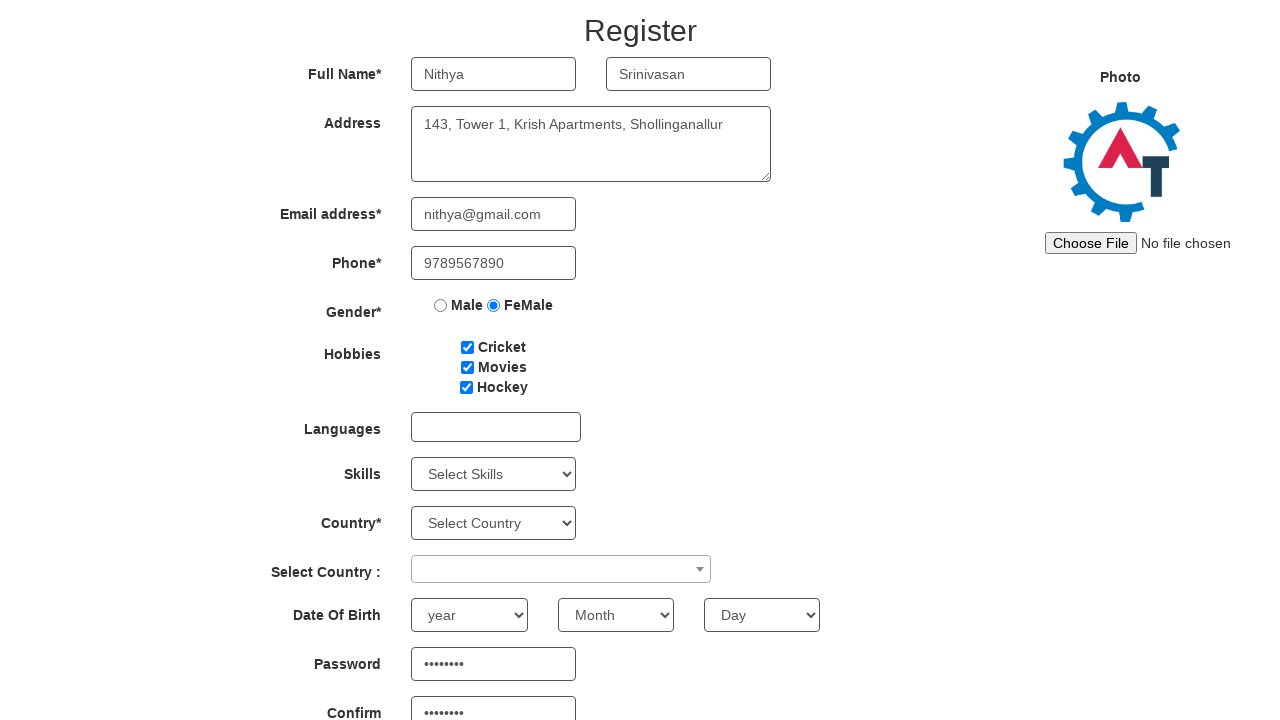

Clicked submit button to submit registration form at (572, 623) on button#submitbtn
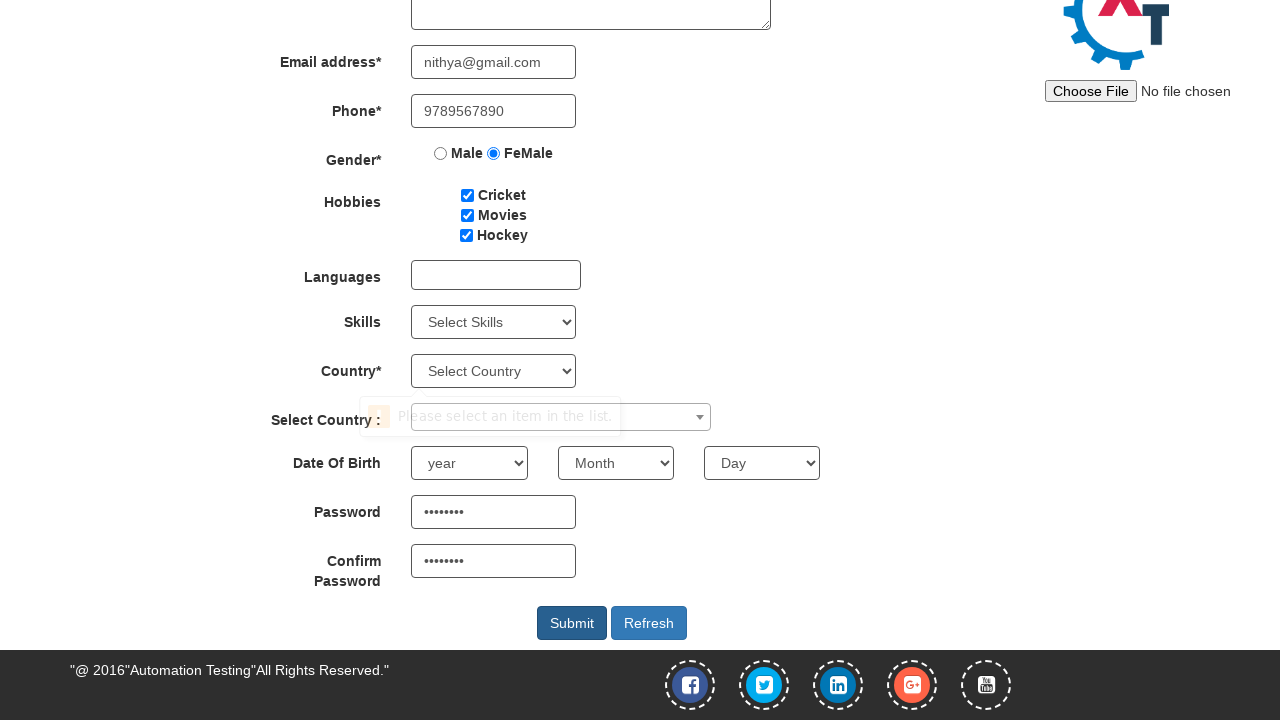

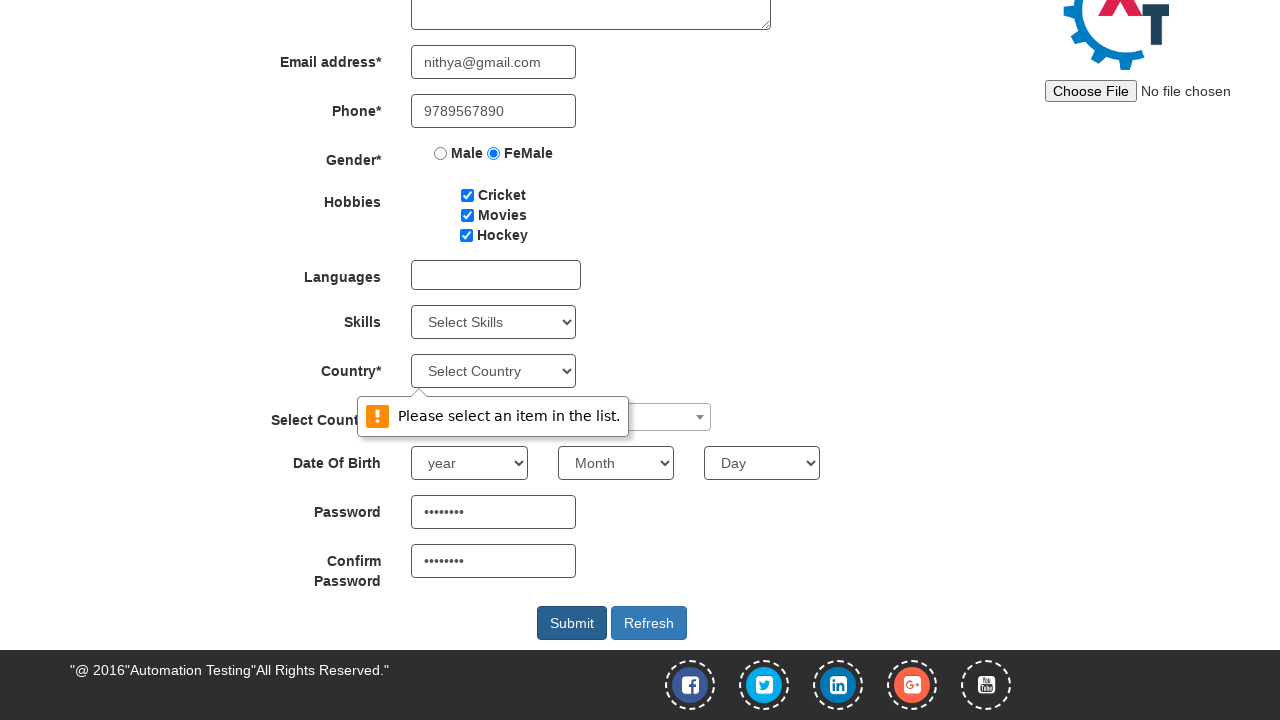